Tests drag and drop functionality by dragging an element from source to target location within an iframe

Starting URL: https://jqueryui.com/droppable/

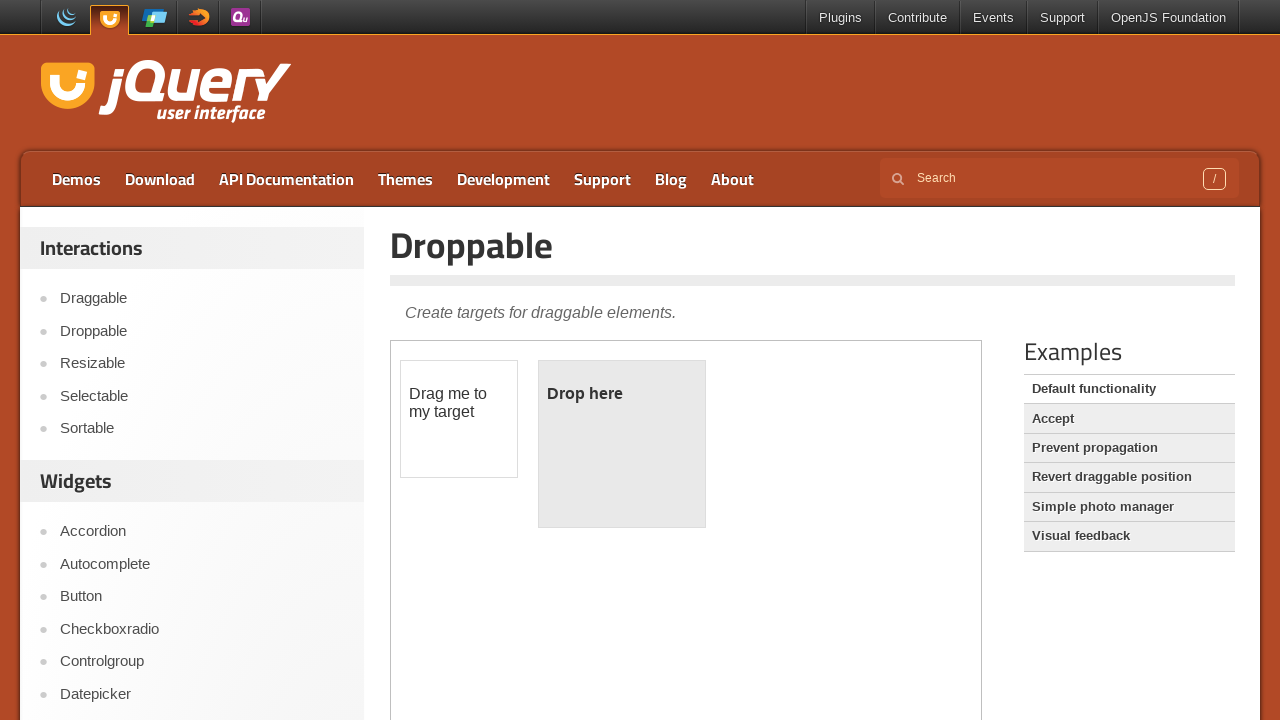

Located the first iframe containing the drag and drop demo
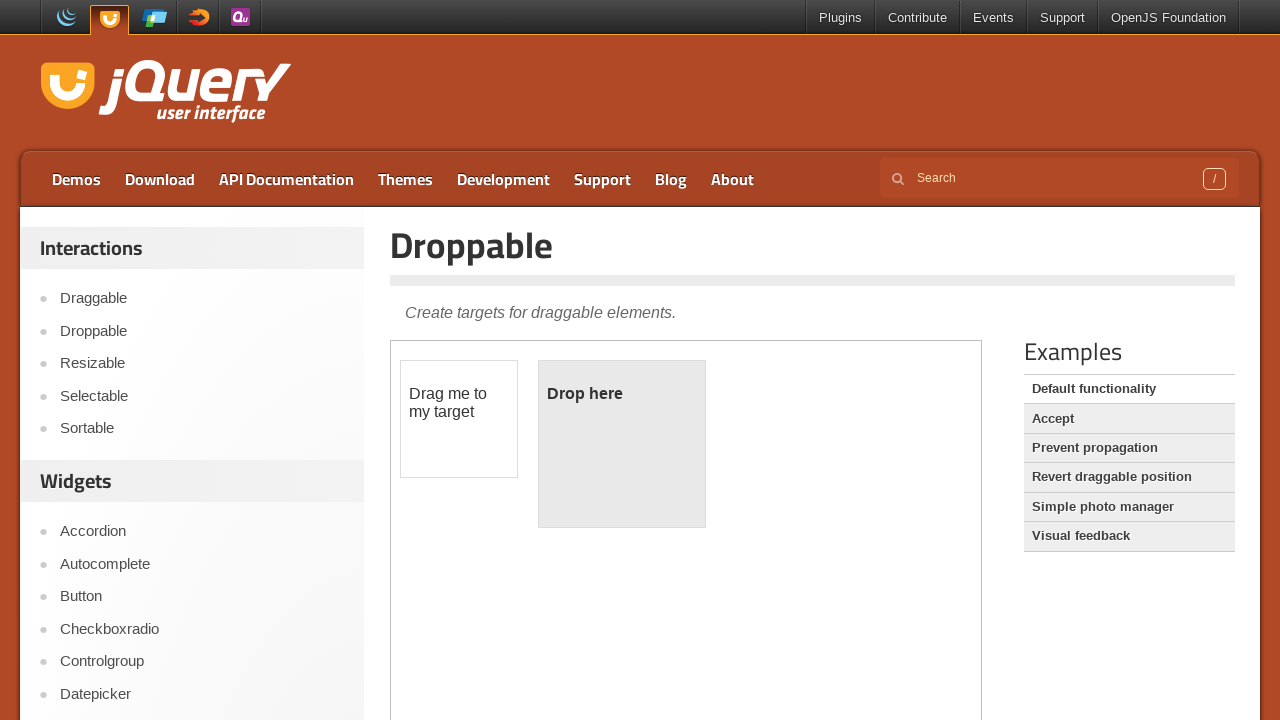

Located the draggable element (#draggable) within the iframe
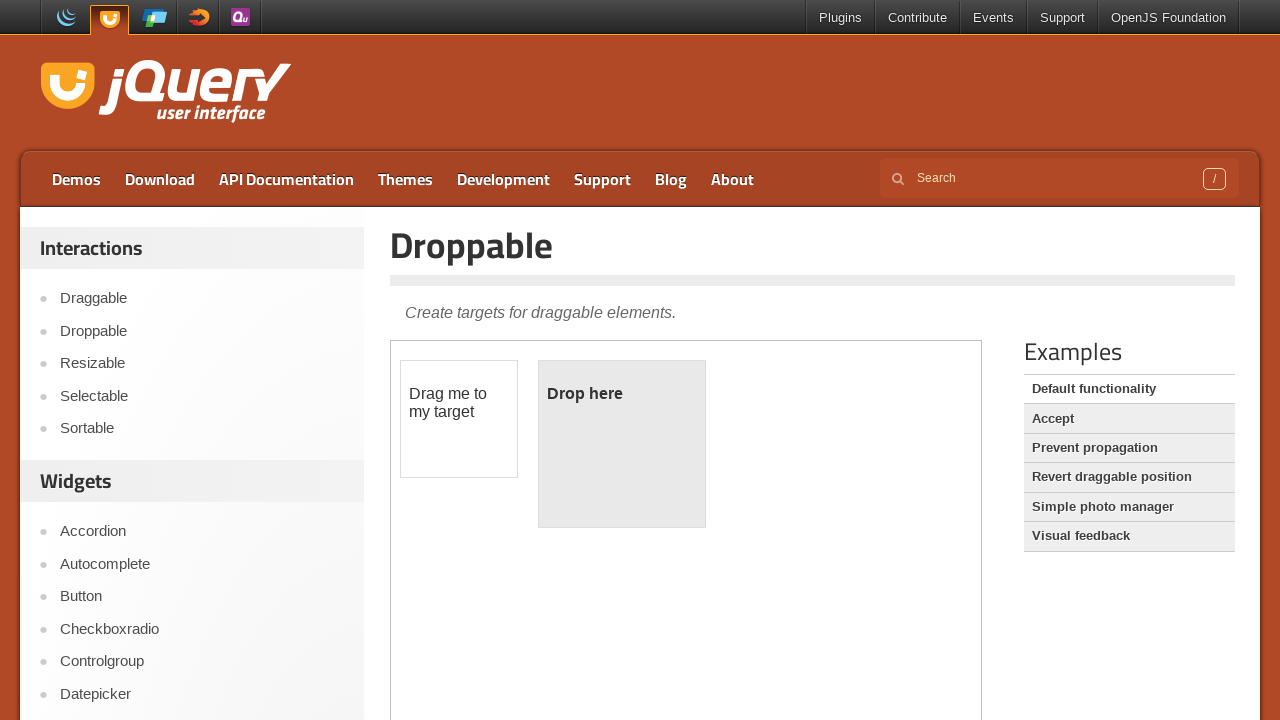

Located the droppable target element (#droppable) within the iframe
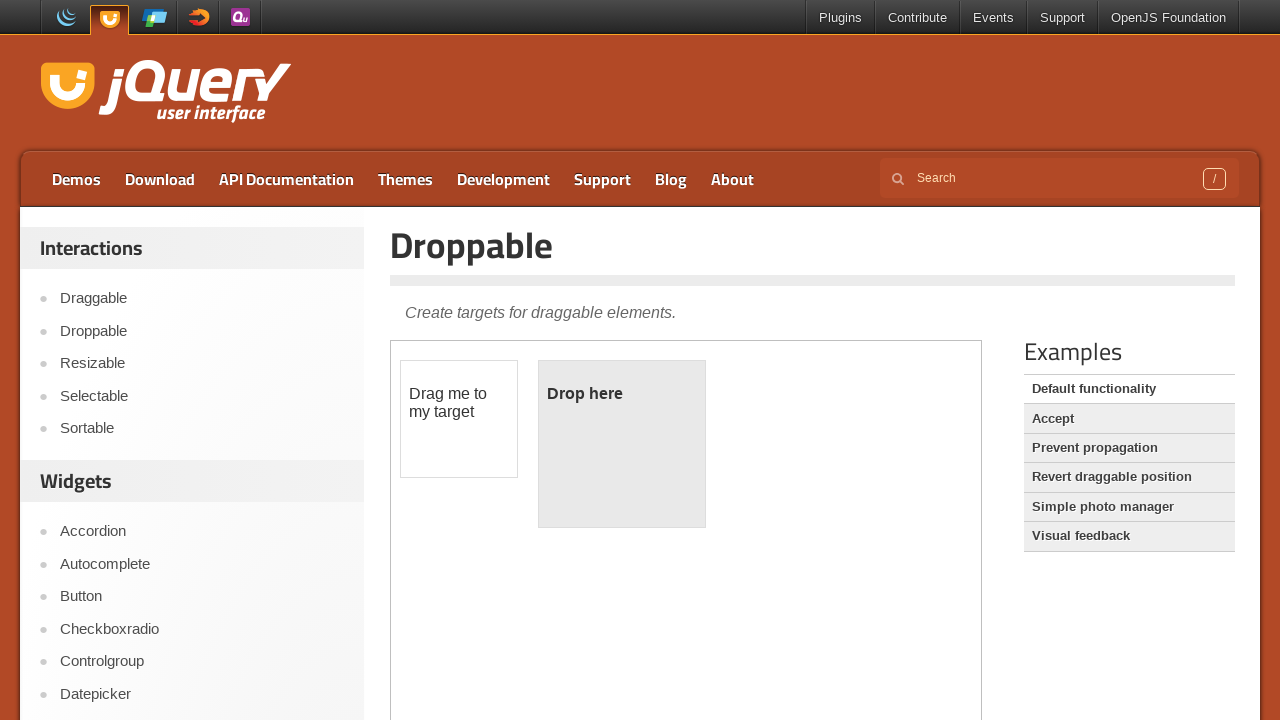

Dragged the draggable element to the droppable target location at (622, 444)
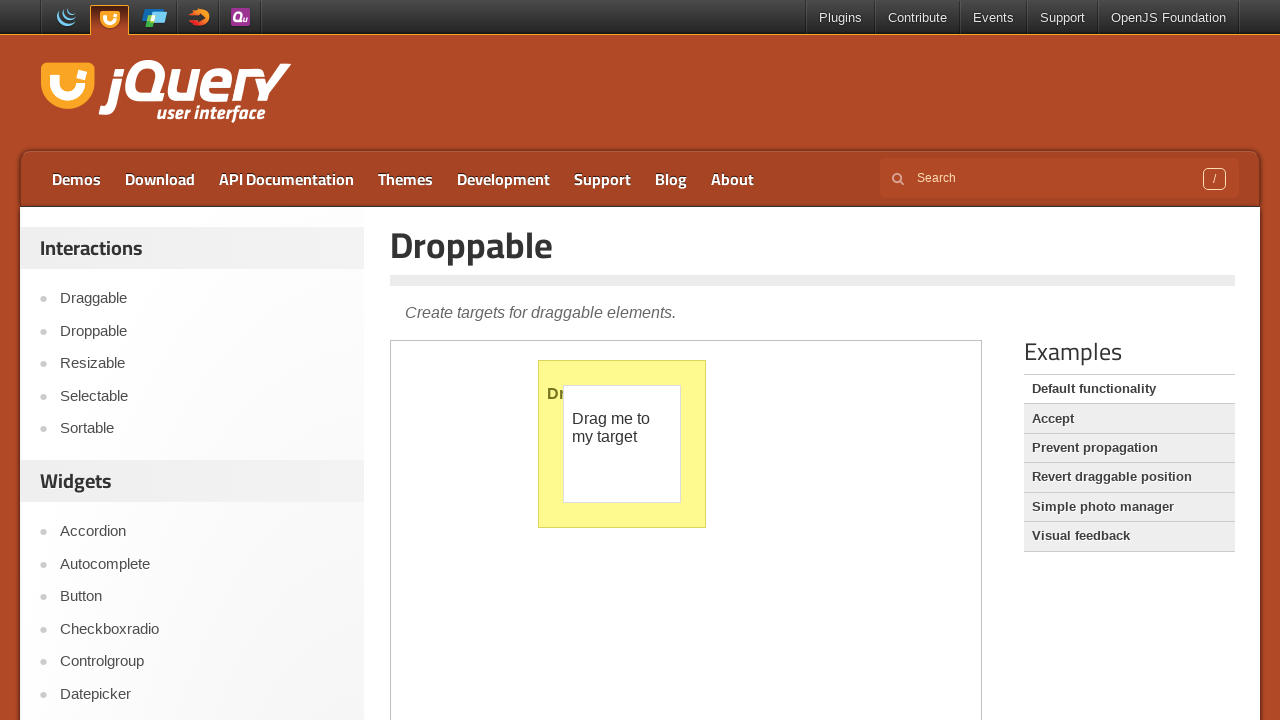

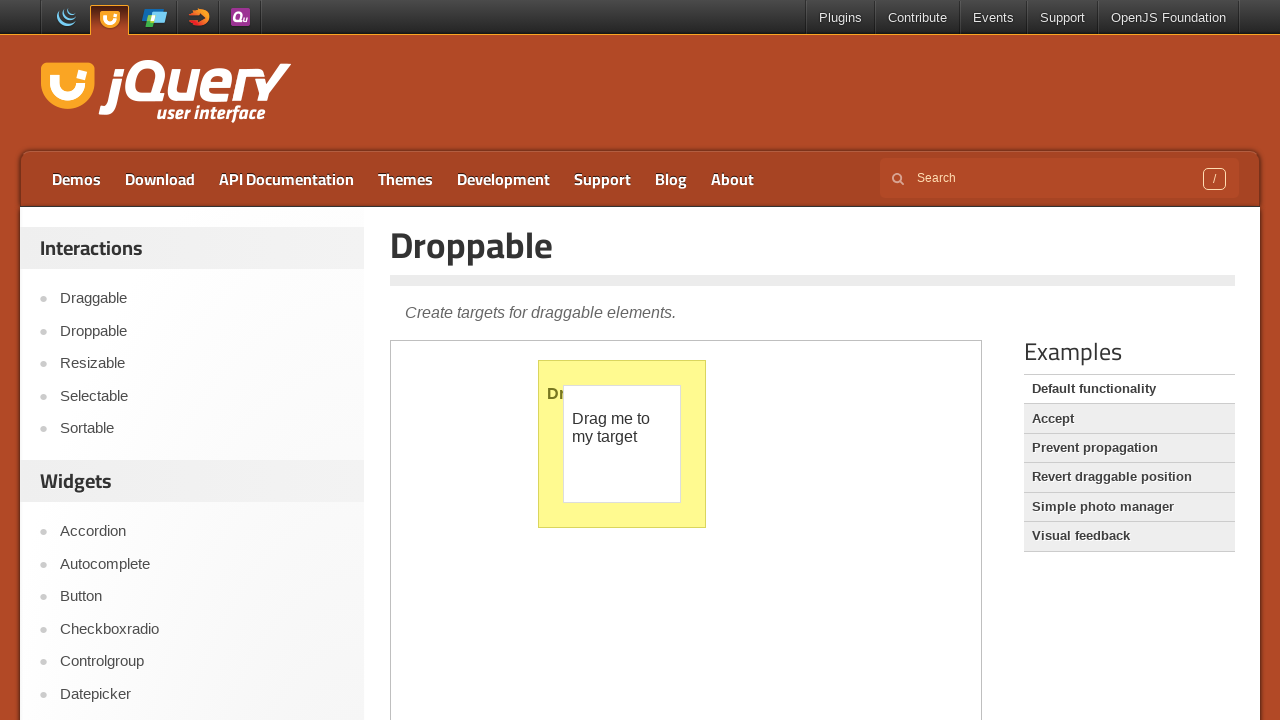